Navigates to the Adactin Hotel App website and clicks on the Google Play store link/image

Starting URL: https://adactinhotelapp.com/

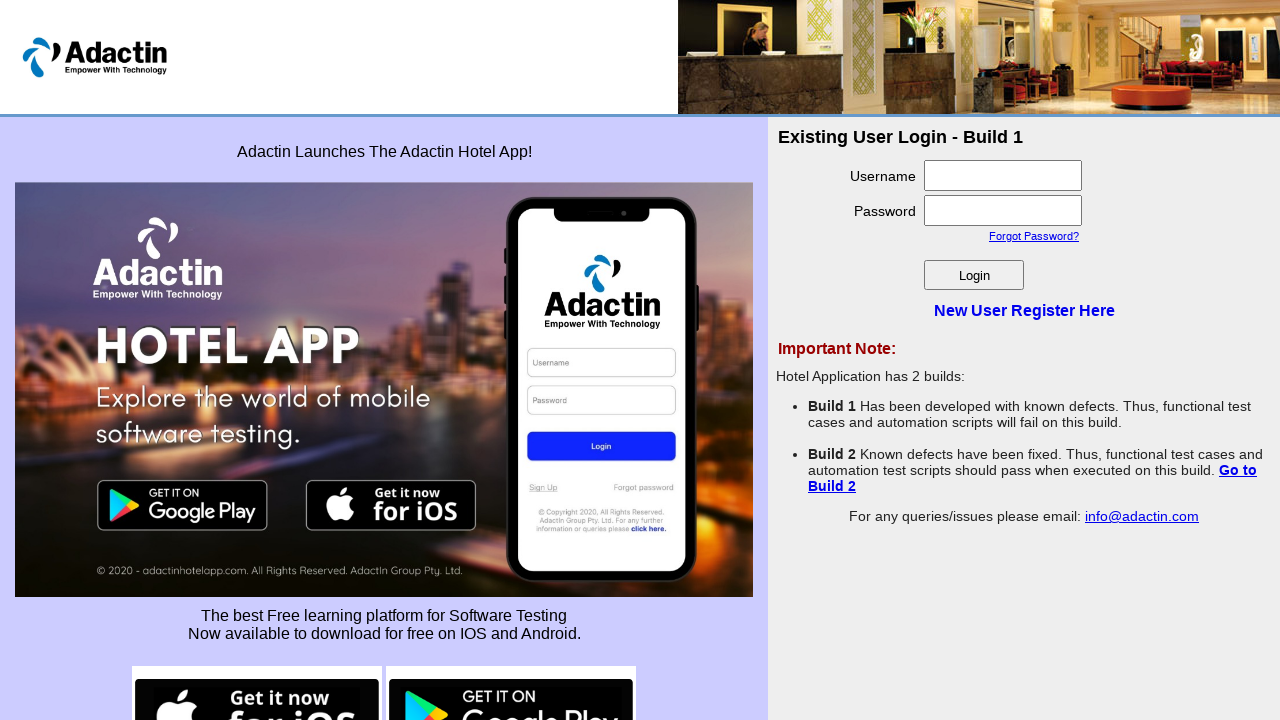

Navigated to Adactin Hotel App website
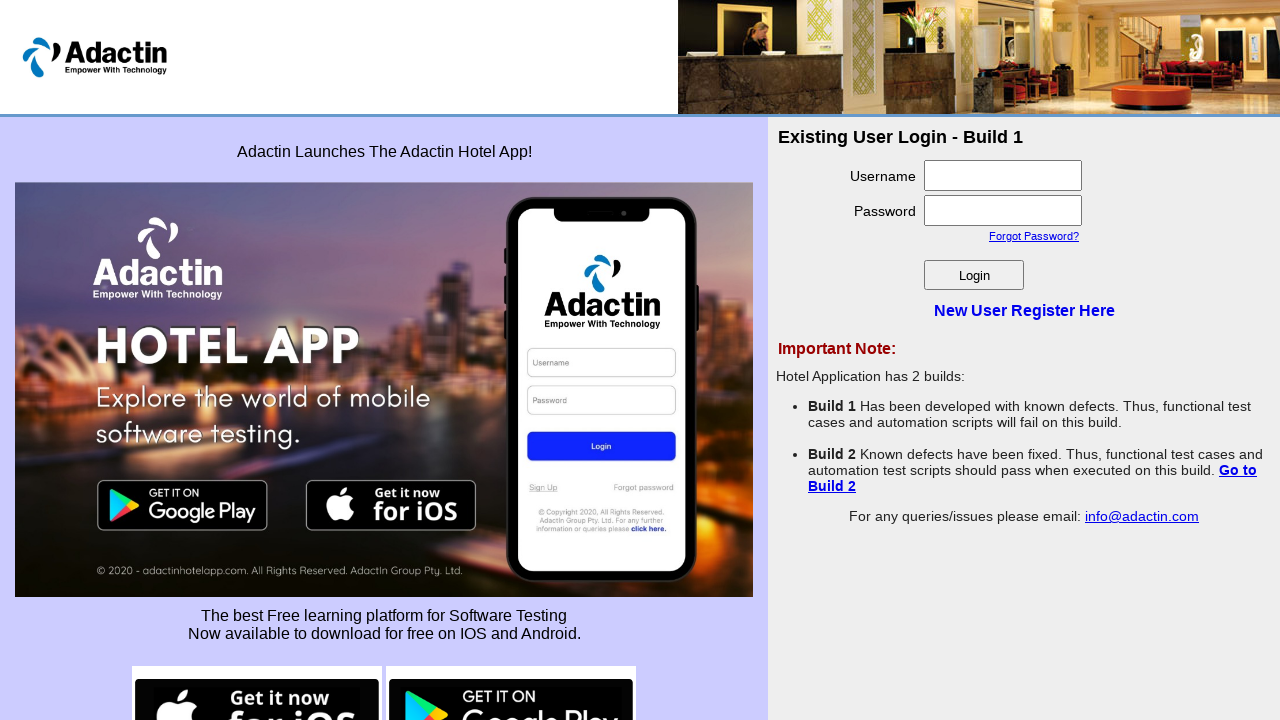

Clicked on Google Play store link/image at (511, 670) on xpath=//img[contains(@src,'google-play')]
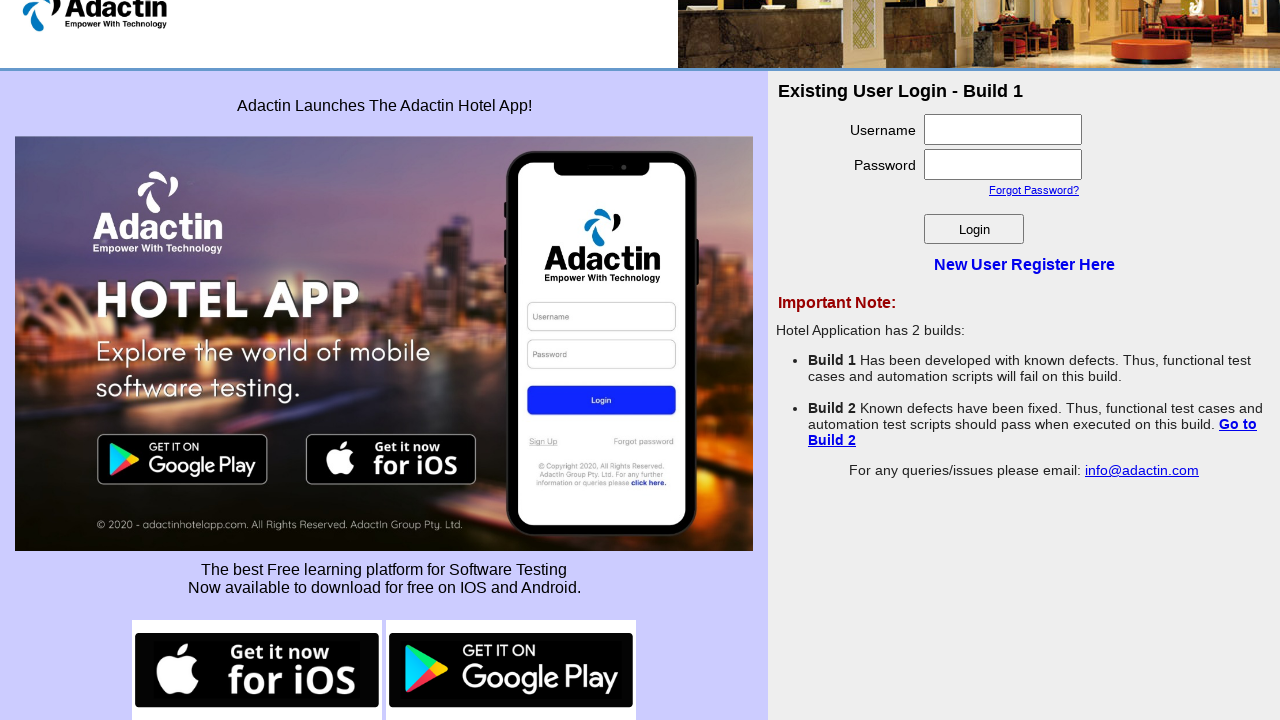

Waited for new tab/window to open
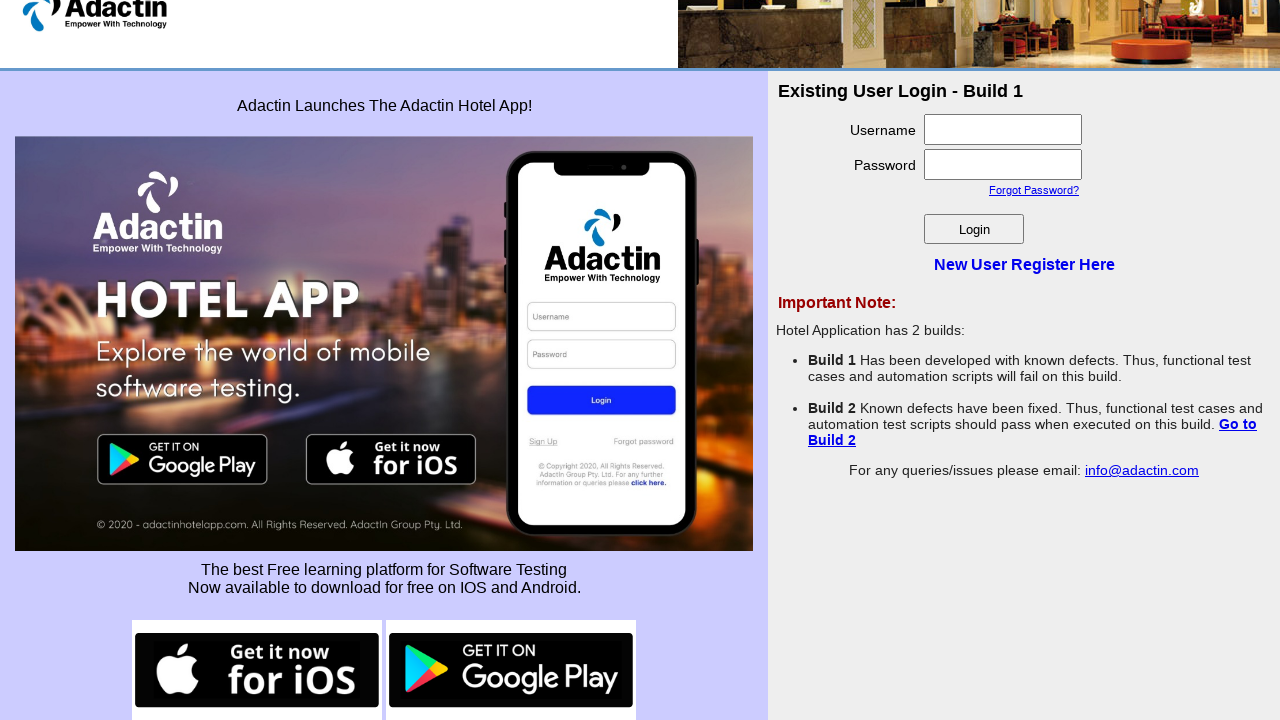

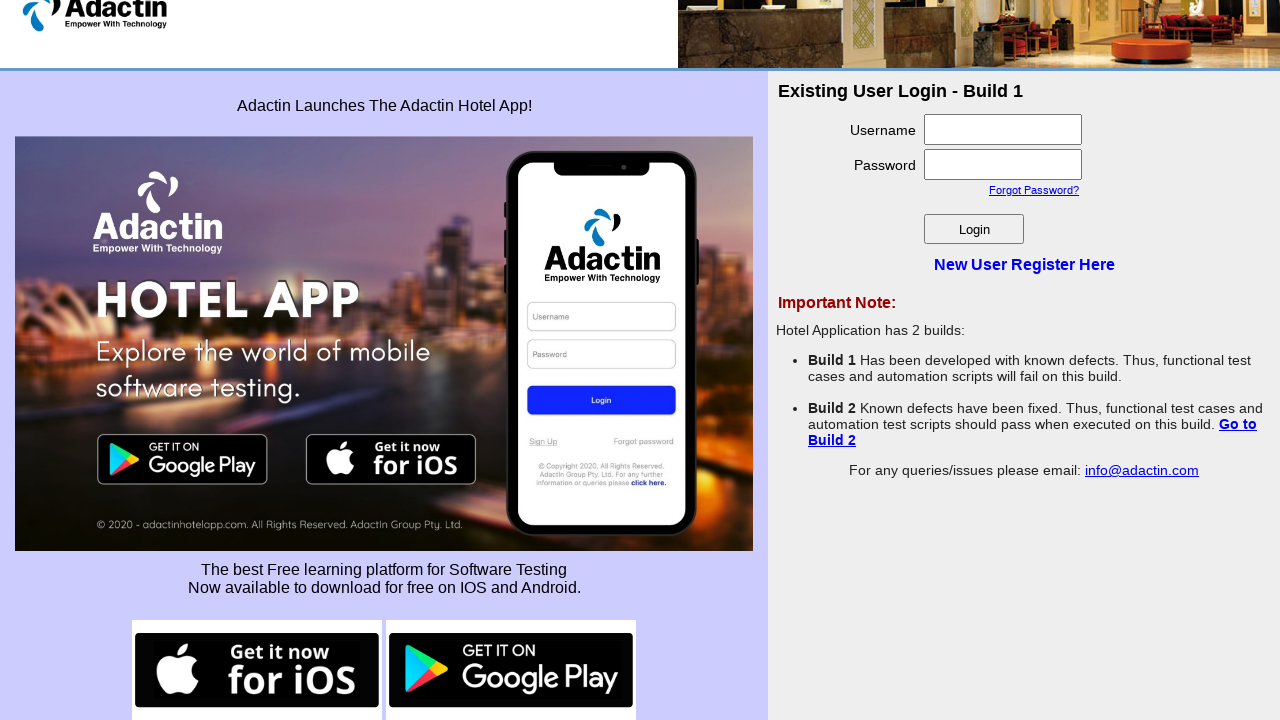